Opens the Myntra website with a specific browser window size (1080x780) and waits for the page to load.

Starting URL: https://www.myntra.com

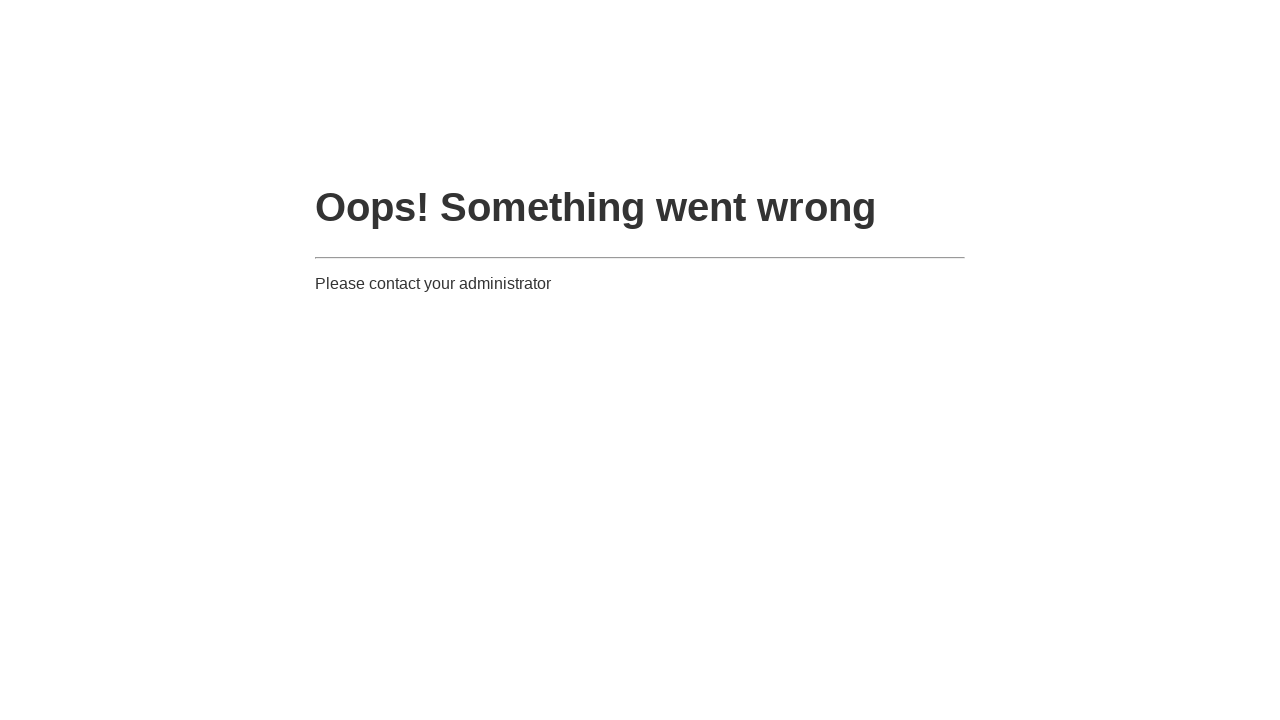

Set browser viewport size to 1080x780
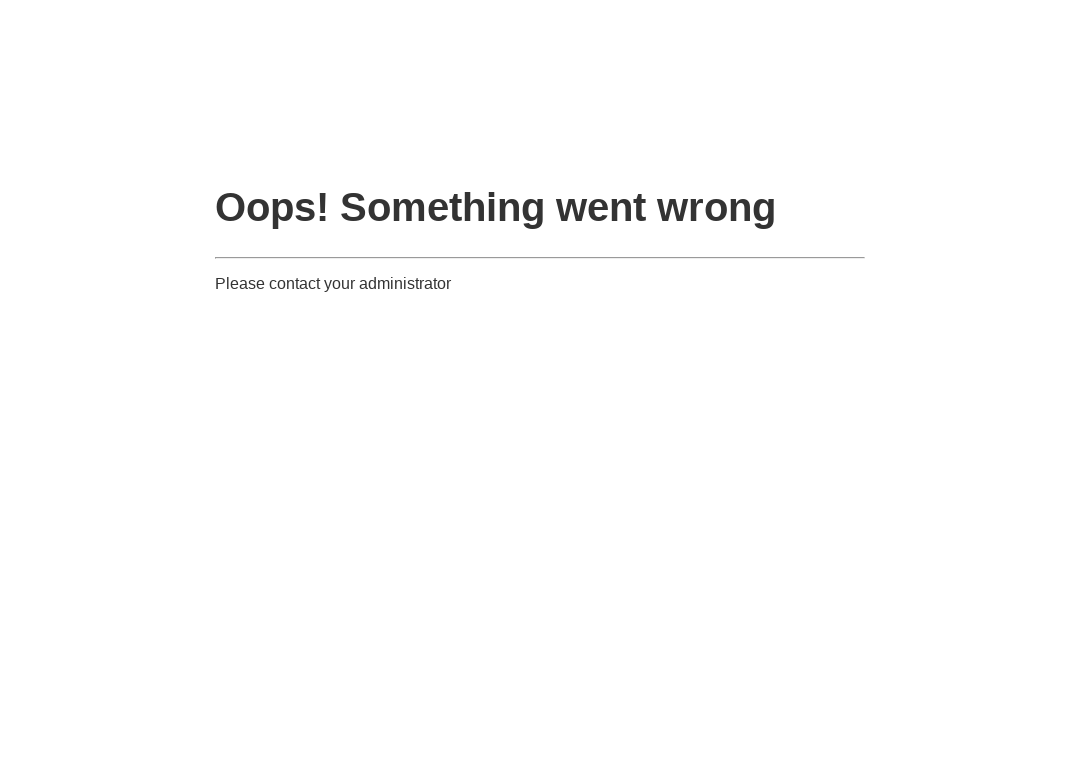

Myntra website page loaded successfully with networkidle state
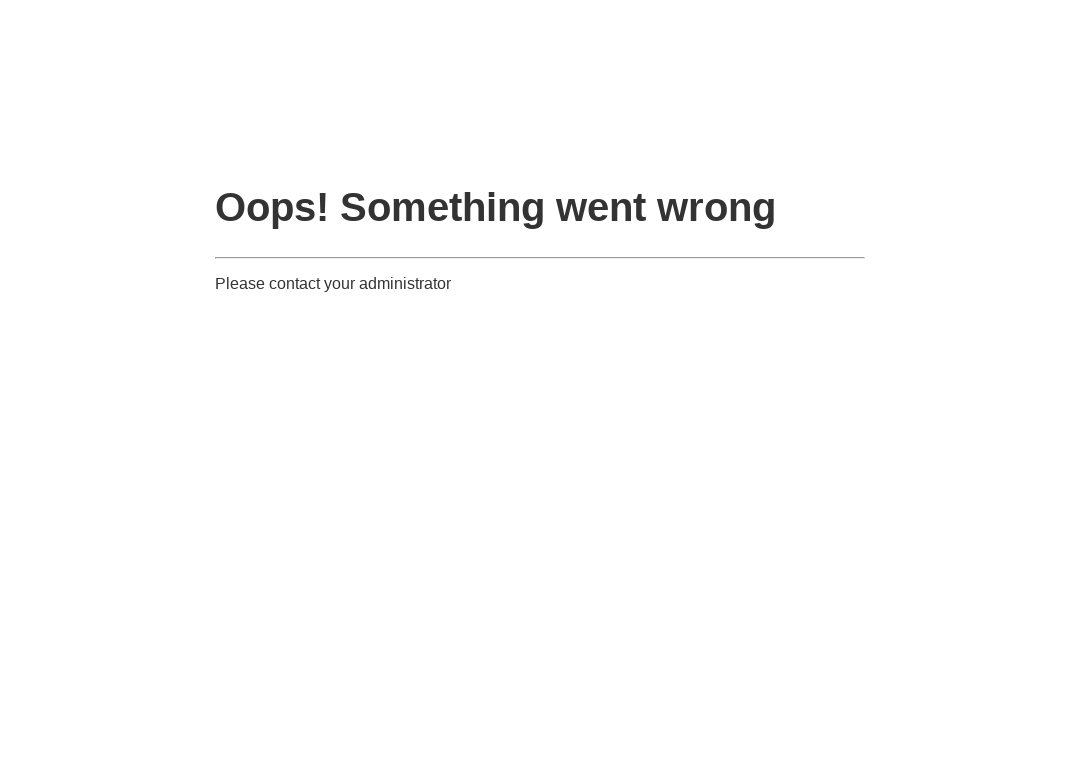

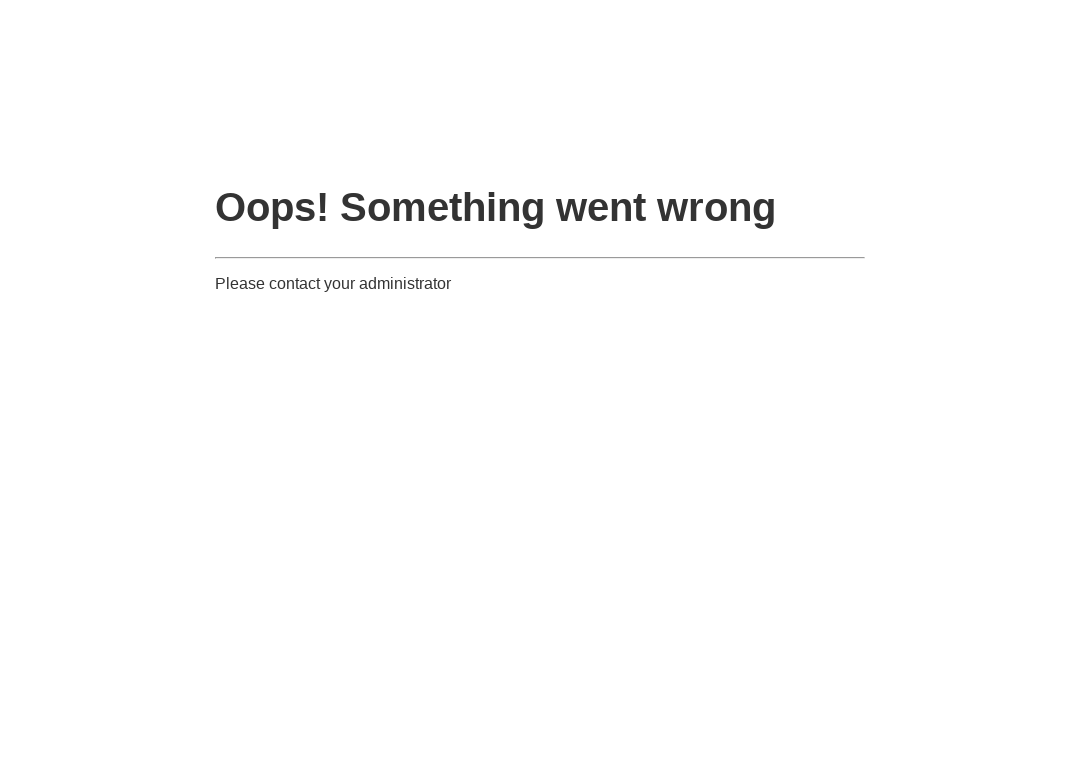